Tests navigation from demoqa.com homepage to the Elements section by clicking the first card and verifying the URL changes

Starting URL: https://demoqa.com/

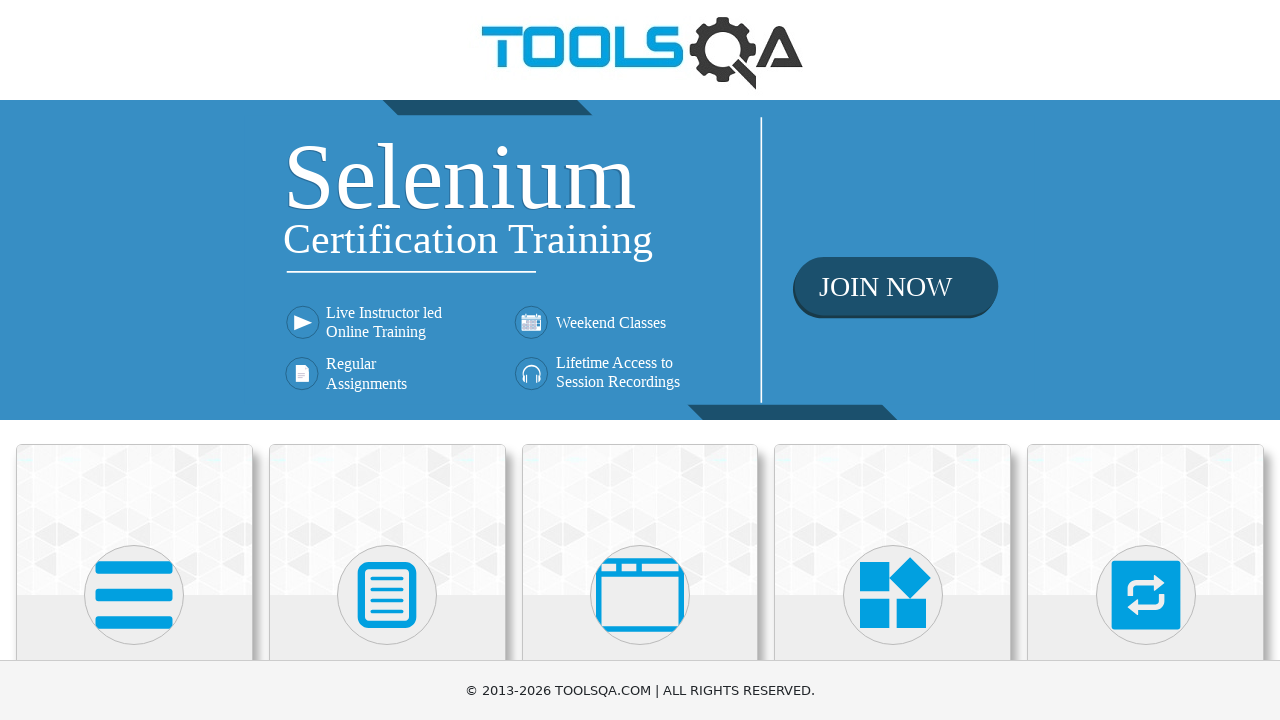

Clicked on the first card (Elements) on demoqa.com homepage at (134, 520) on .top-card:nth-child(1)
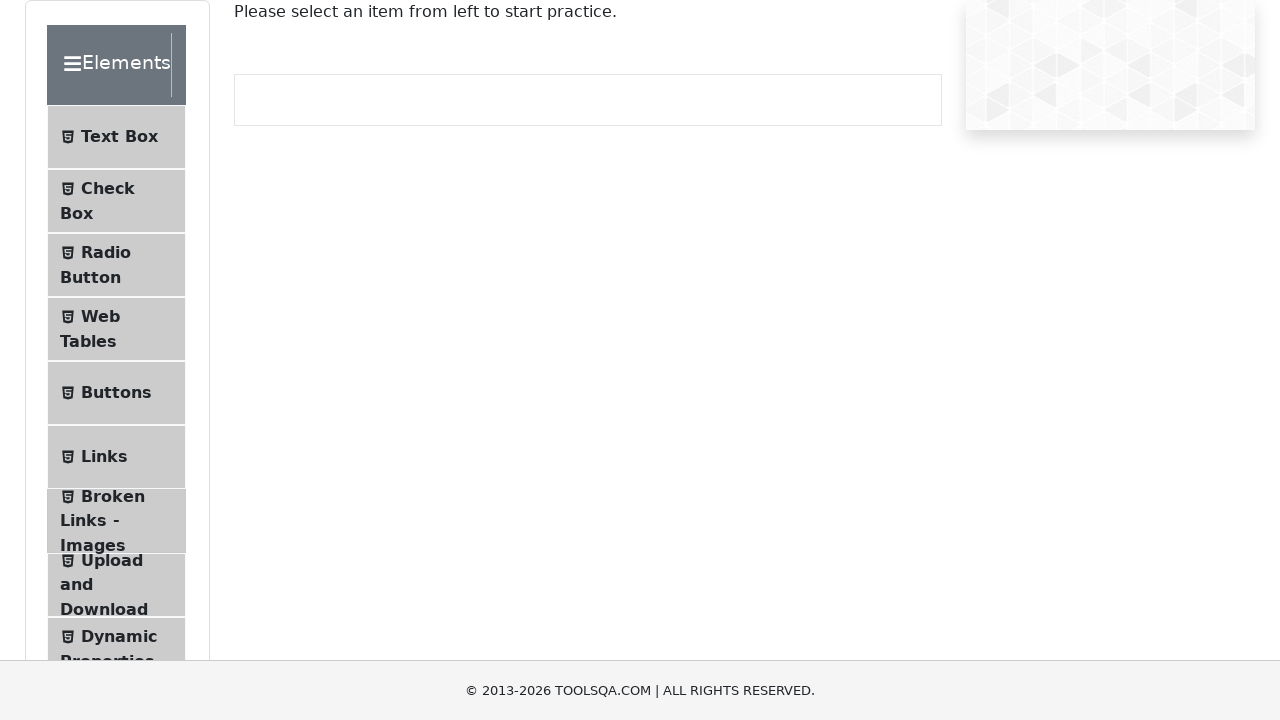

Navigation to Elements section completed, URL verified as https://demoqa.com/elements
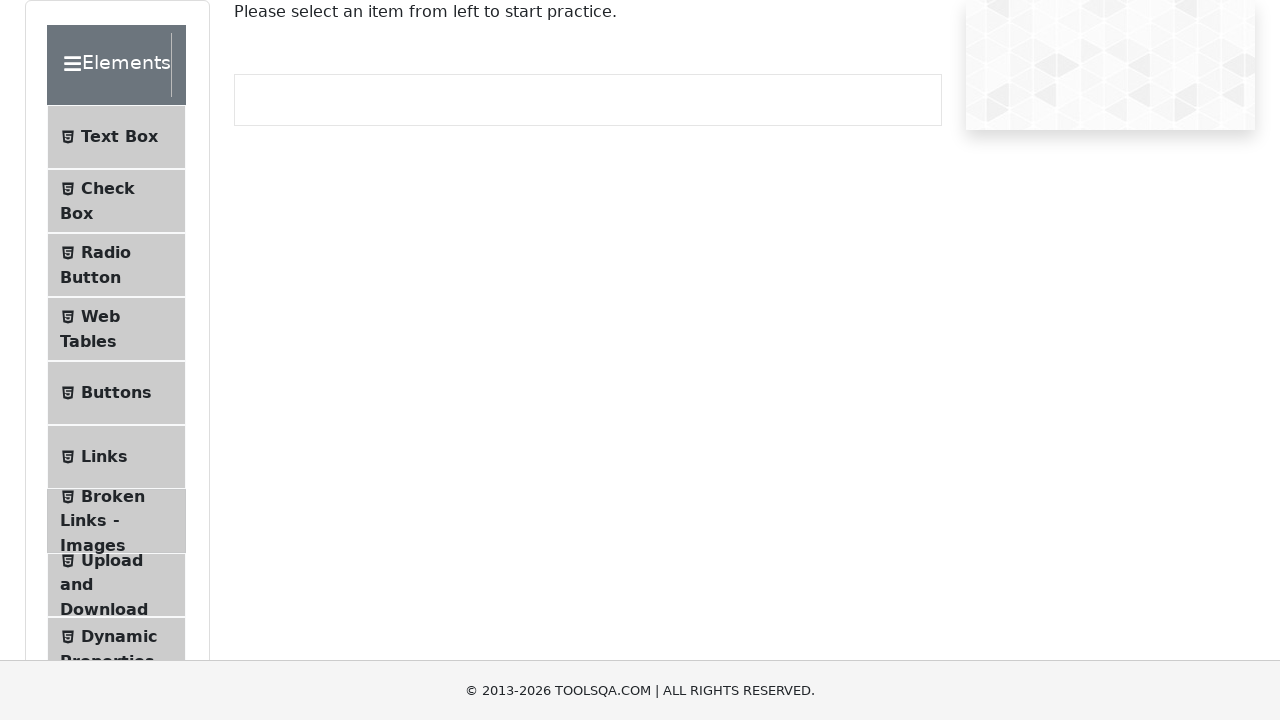

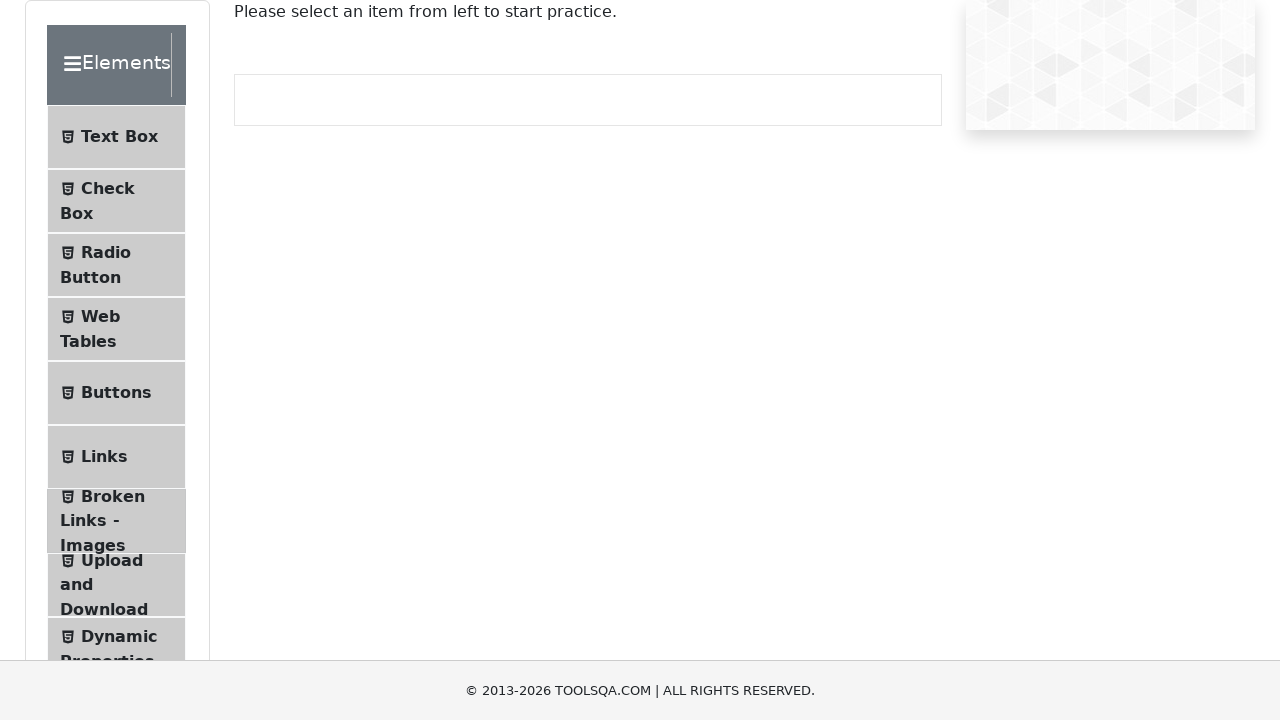